Navigates to a Brazilian investment fund page (KNRI11) on Status Invest website and maximizes the browser window

Starting URL: https://statusinvest.com.br/fundos-imobiliarios/knri11

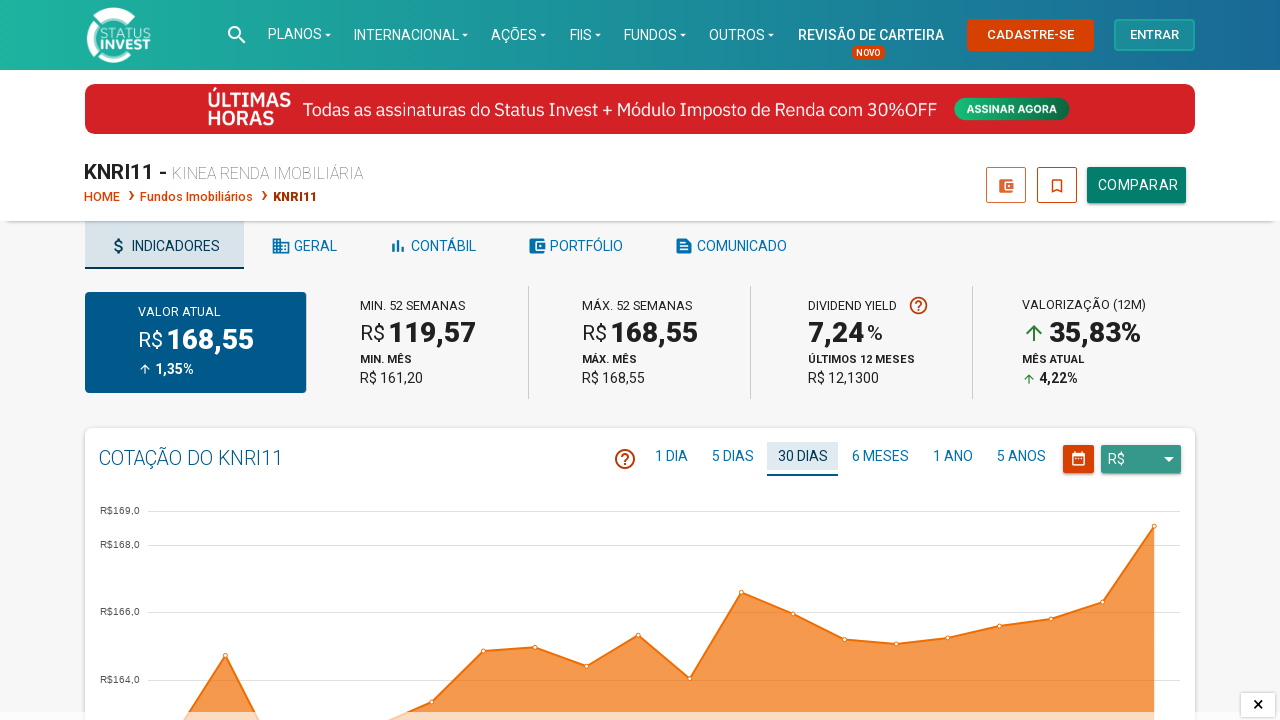

Set viewport size to 1920x1080 (maximized window)
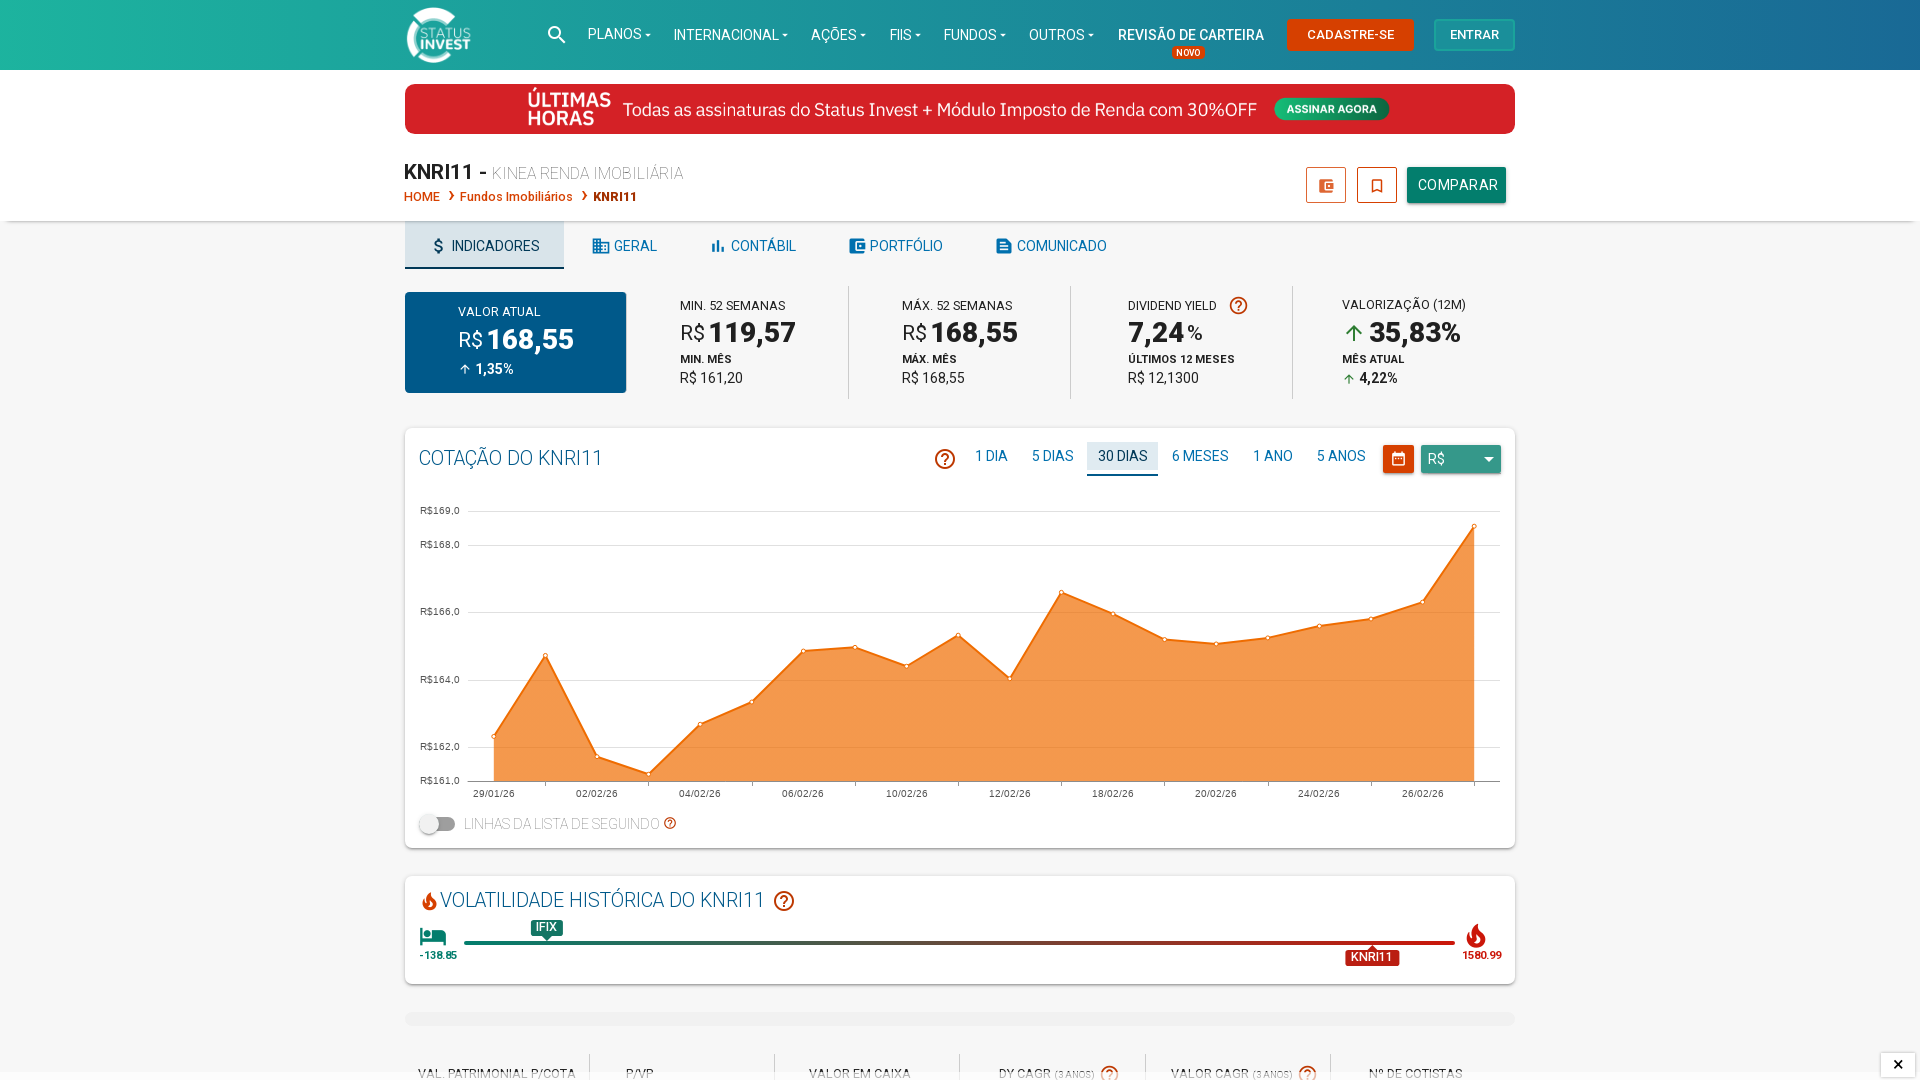

Page content loaded - KNRI11 fund page on Status Invest
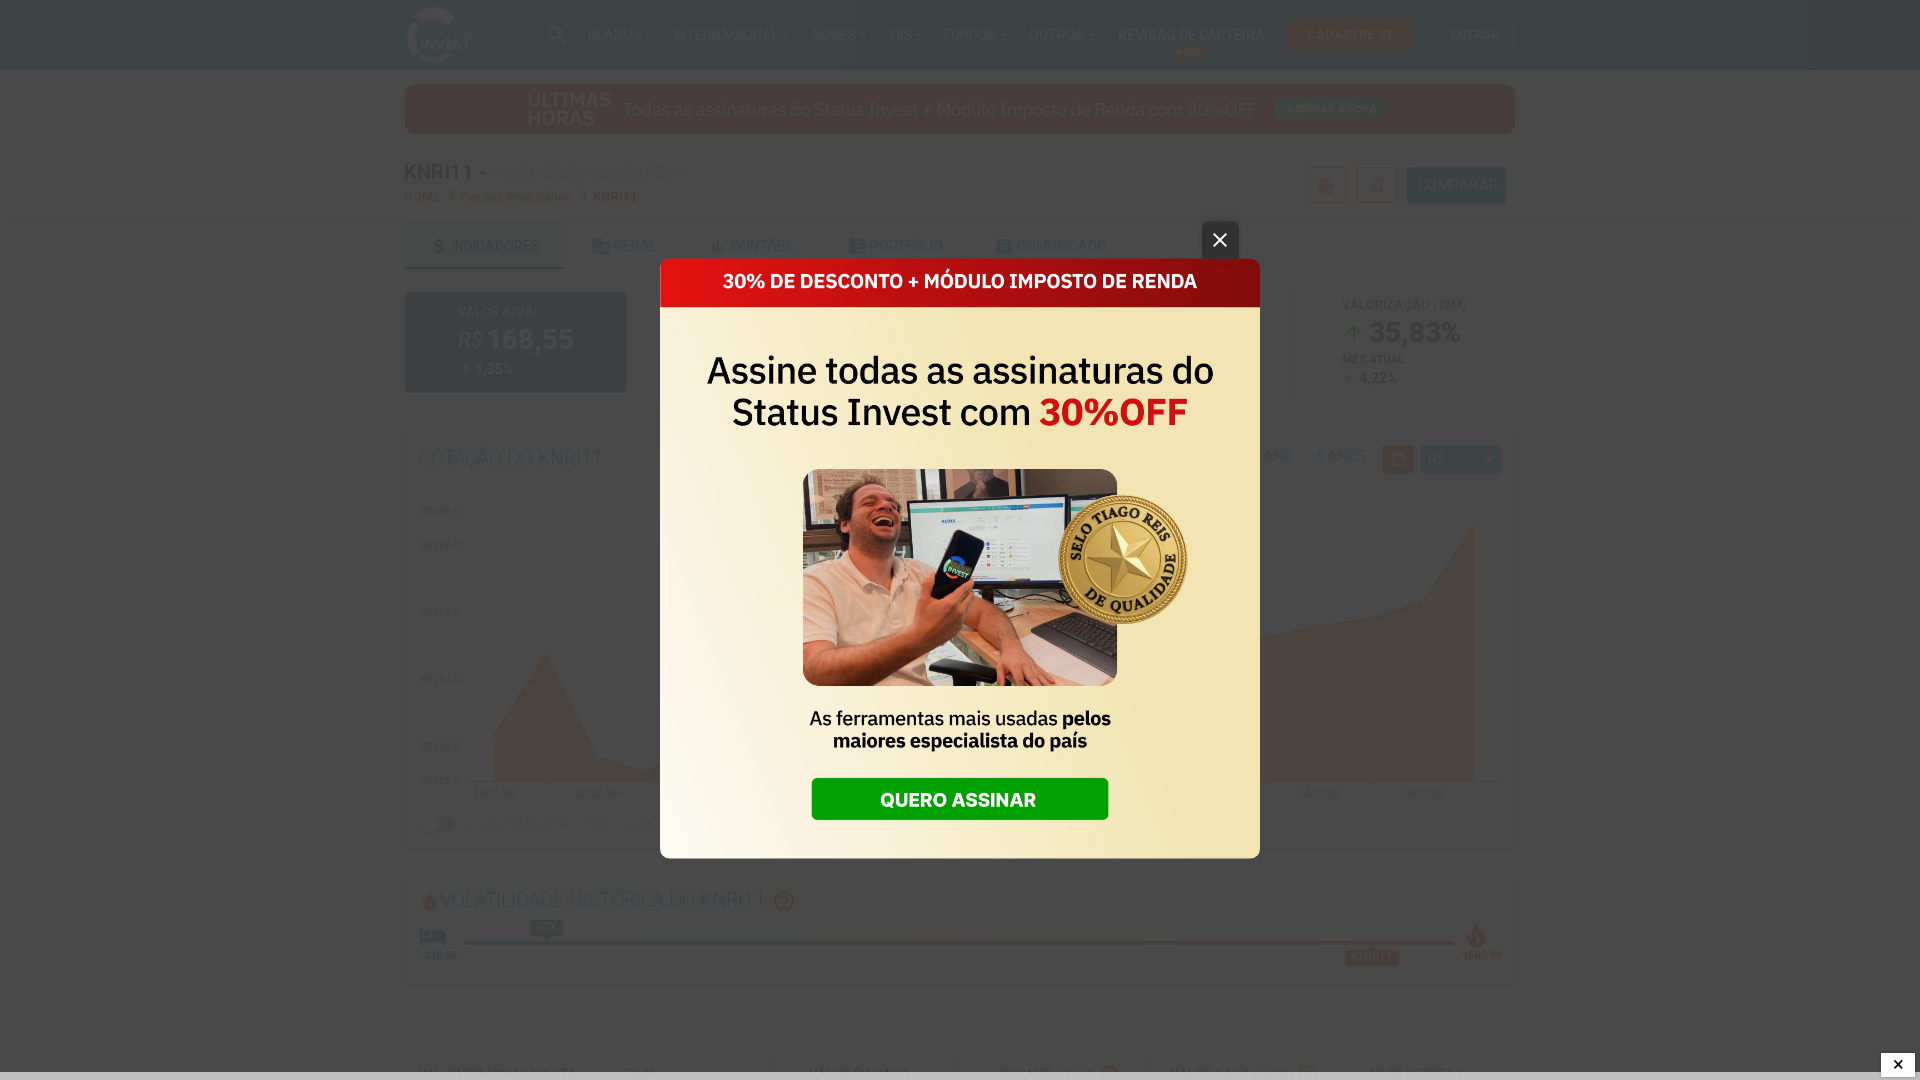

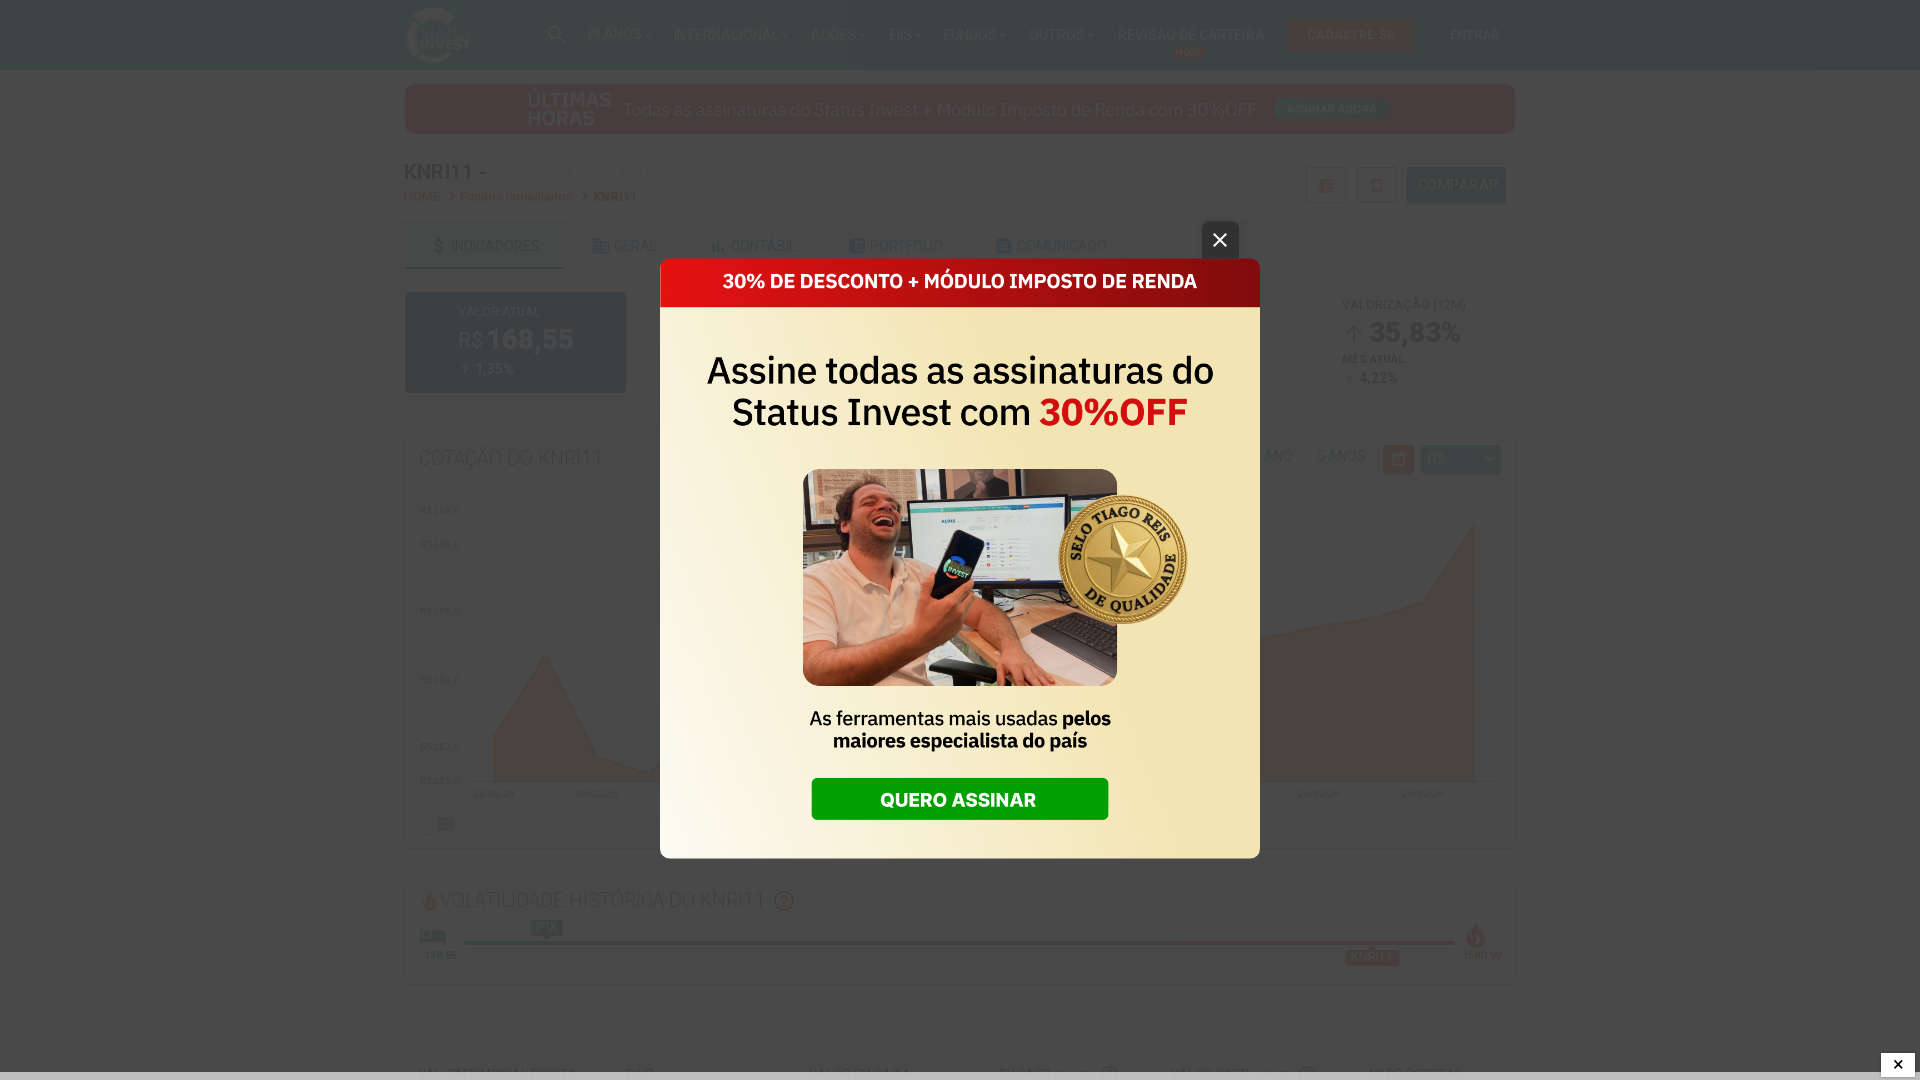